Navigates to Cleartrip website and maximizes the browser window

Starting URL: https://www.cleartrip.com/

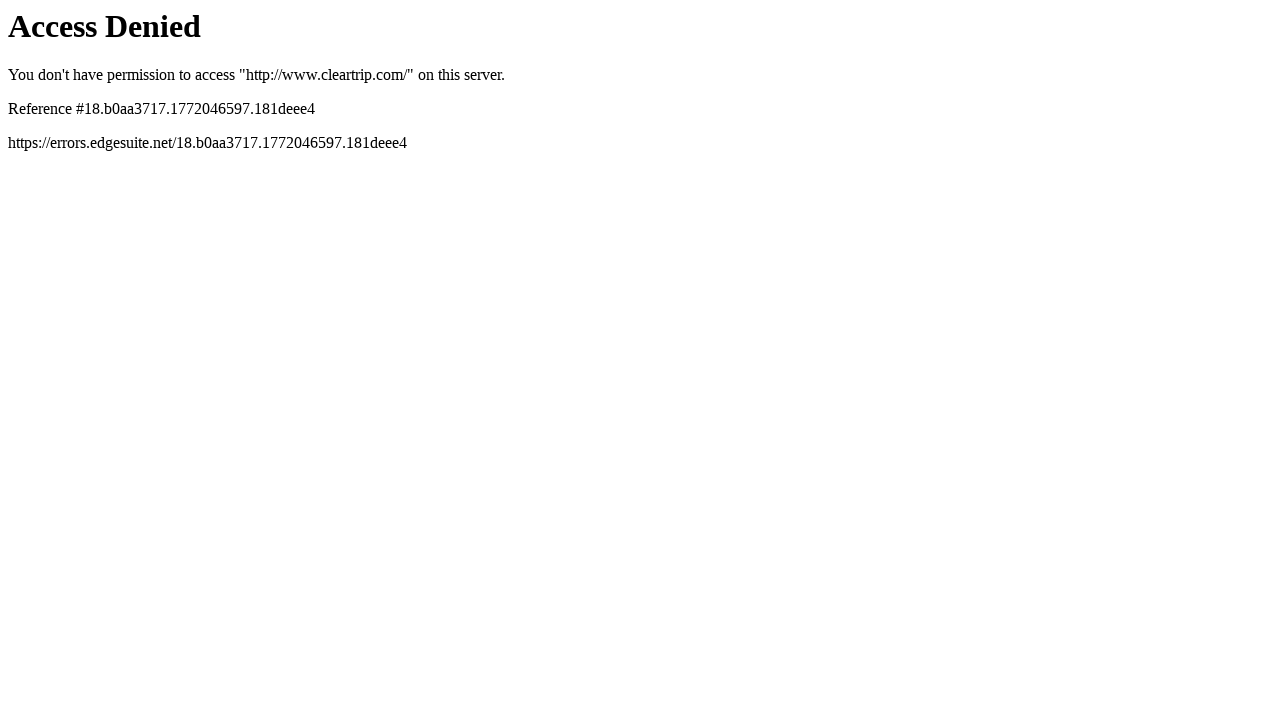

Navigated to Cleartrip website
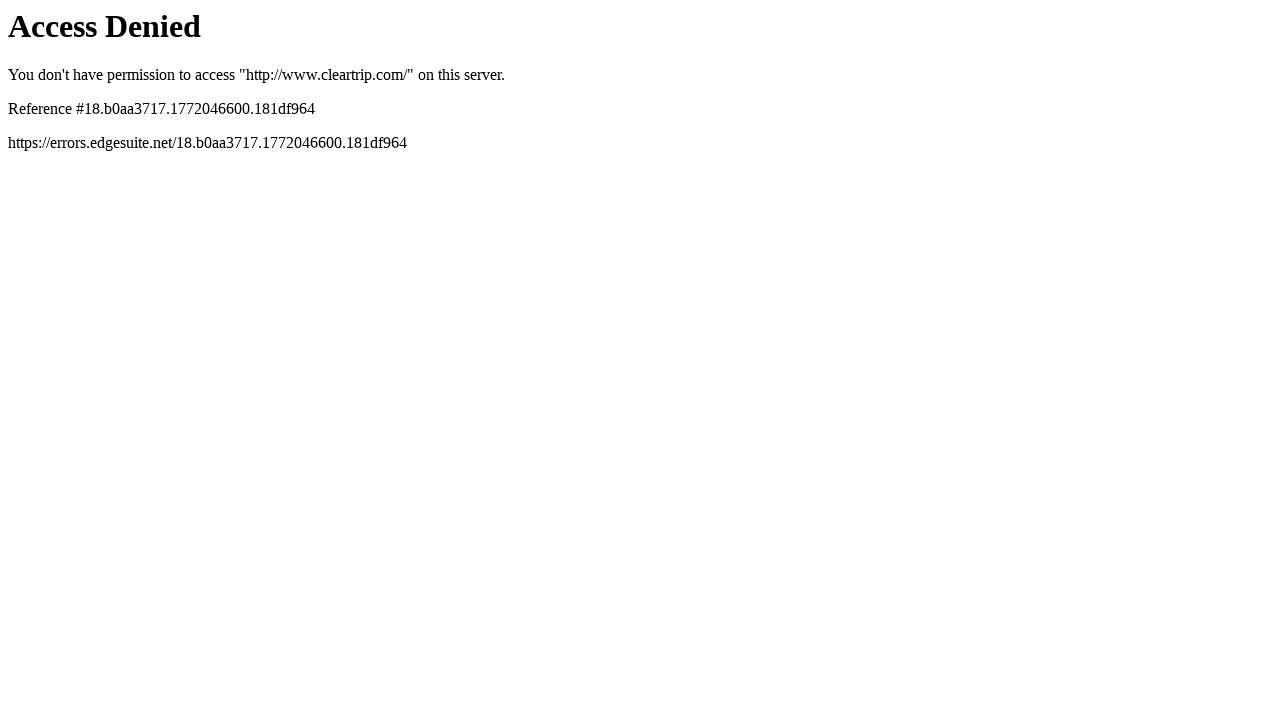

Maximized browser window
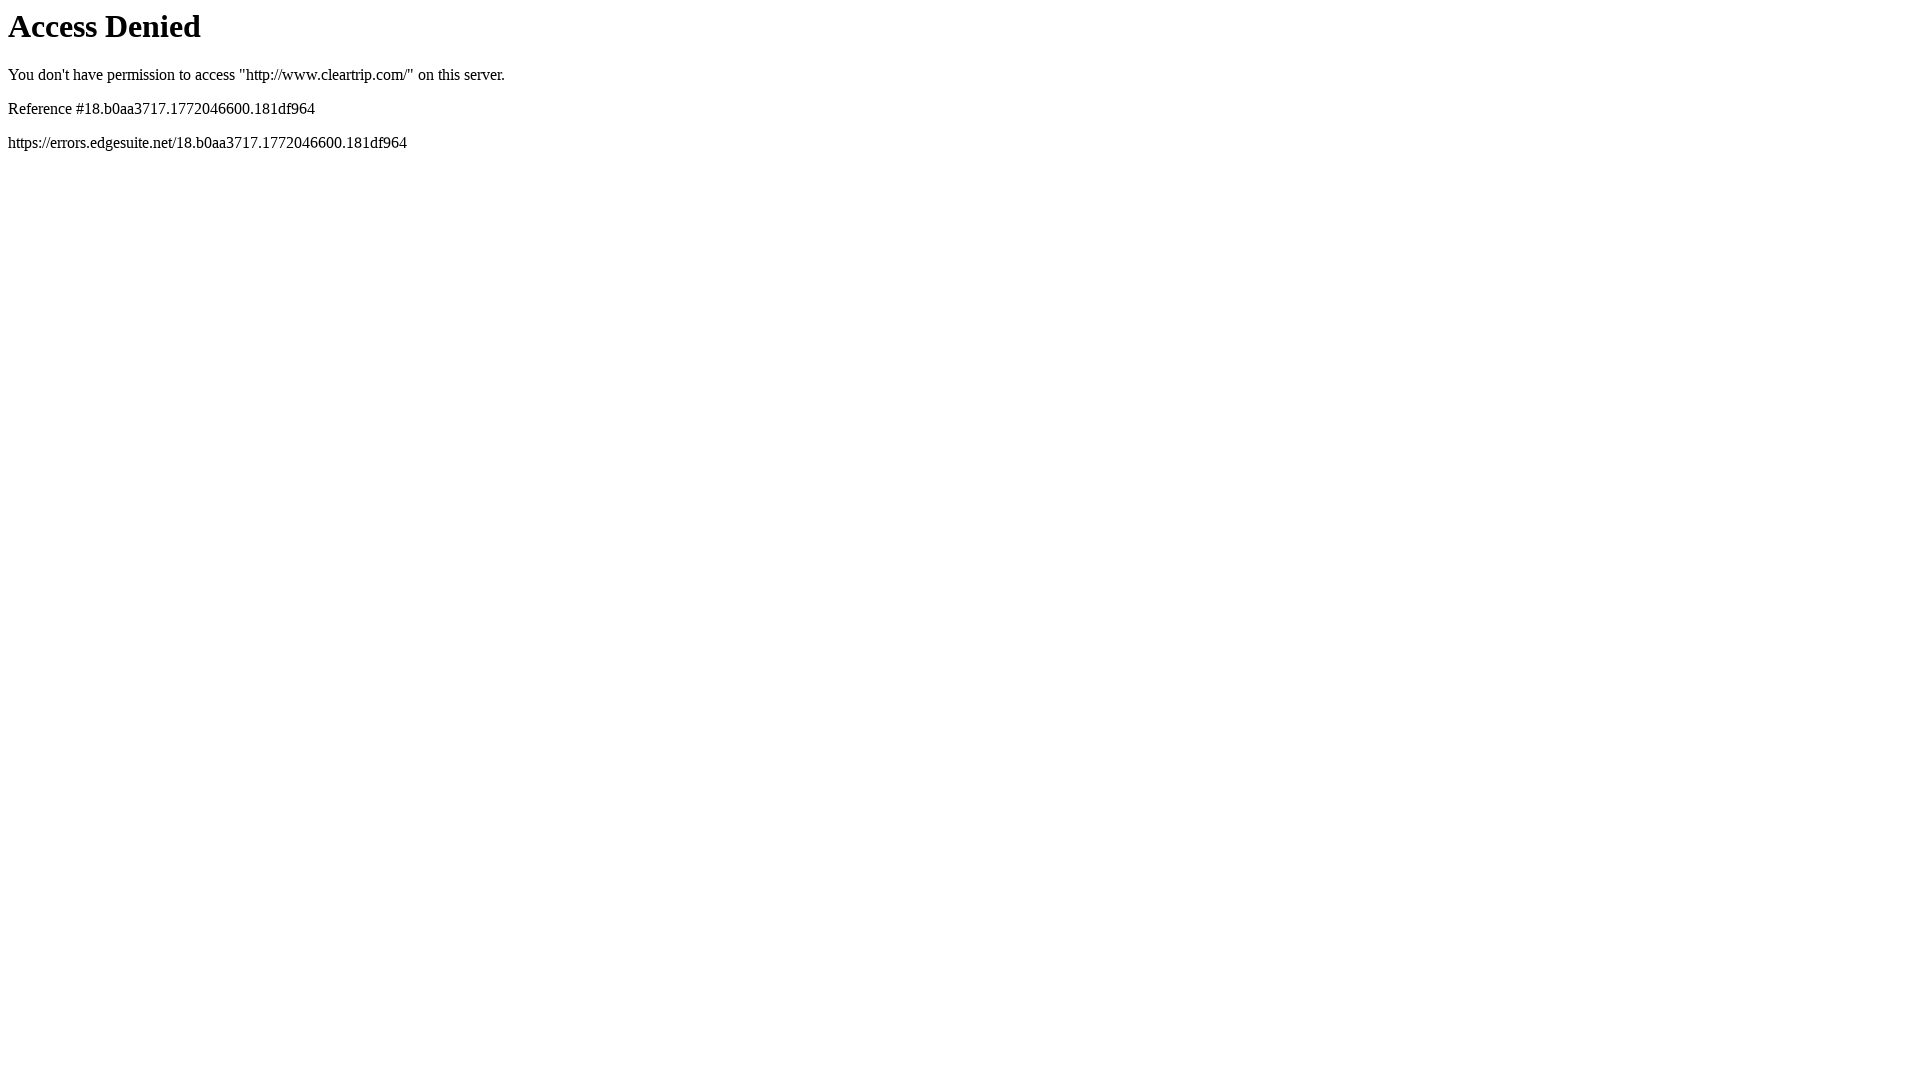

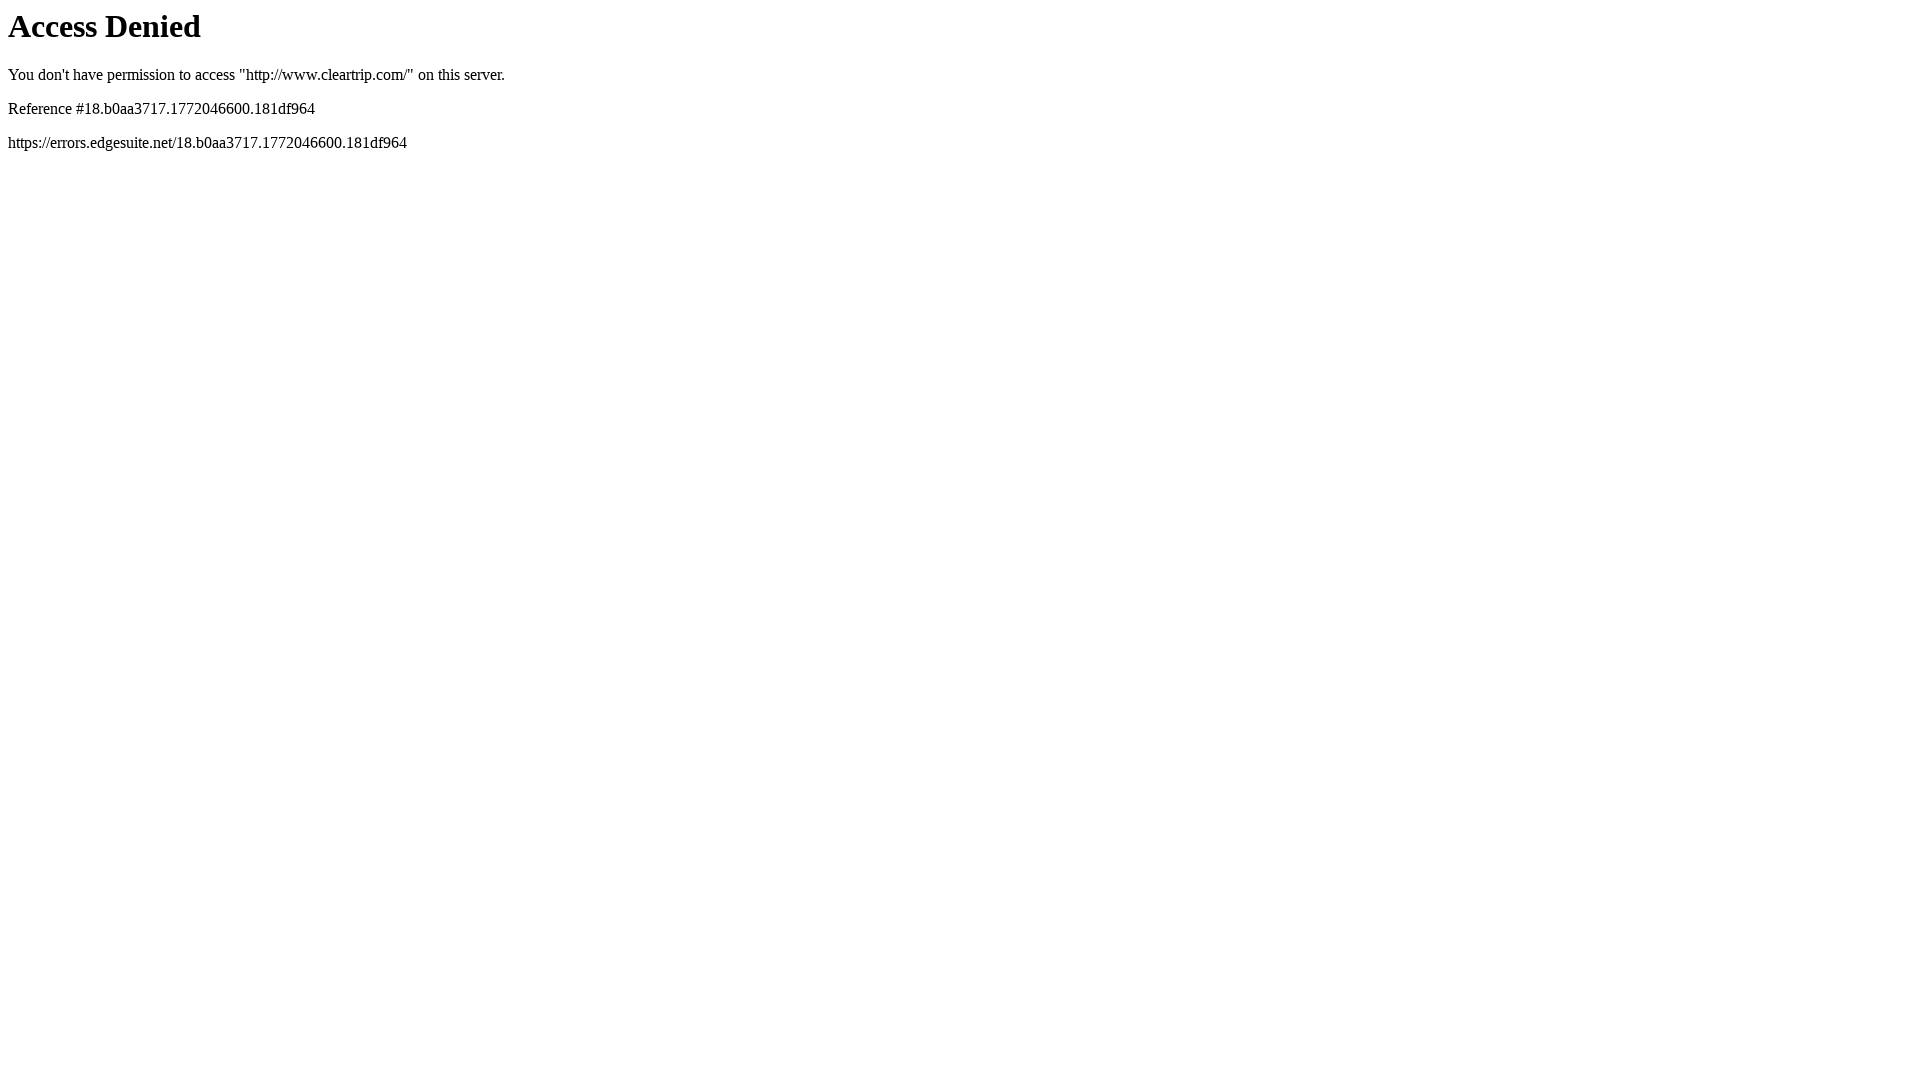